Tests that checkbox and label are hidden when a todo item is in editing mode

Starting URL: https://demo.playwright.dev/todomvc

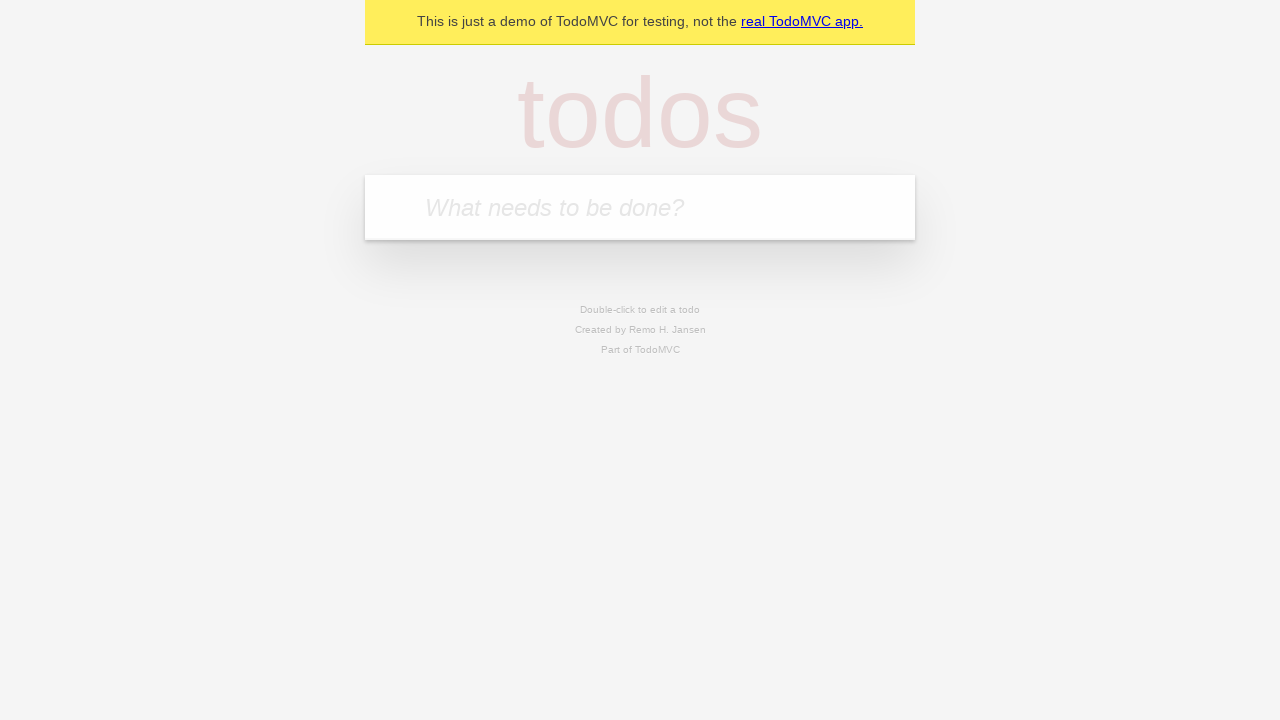

Located the todo input field
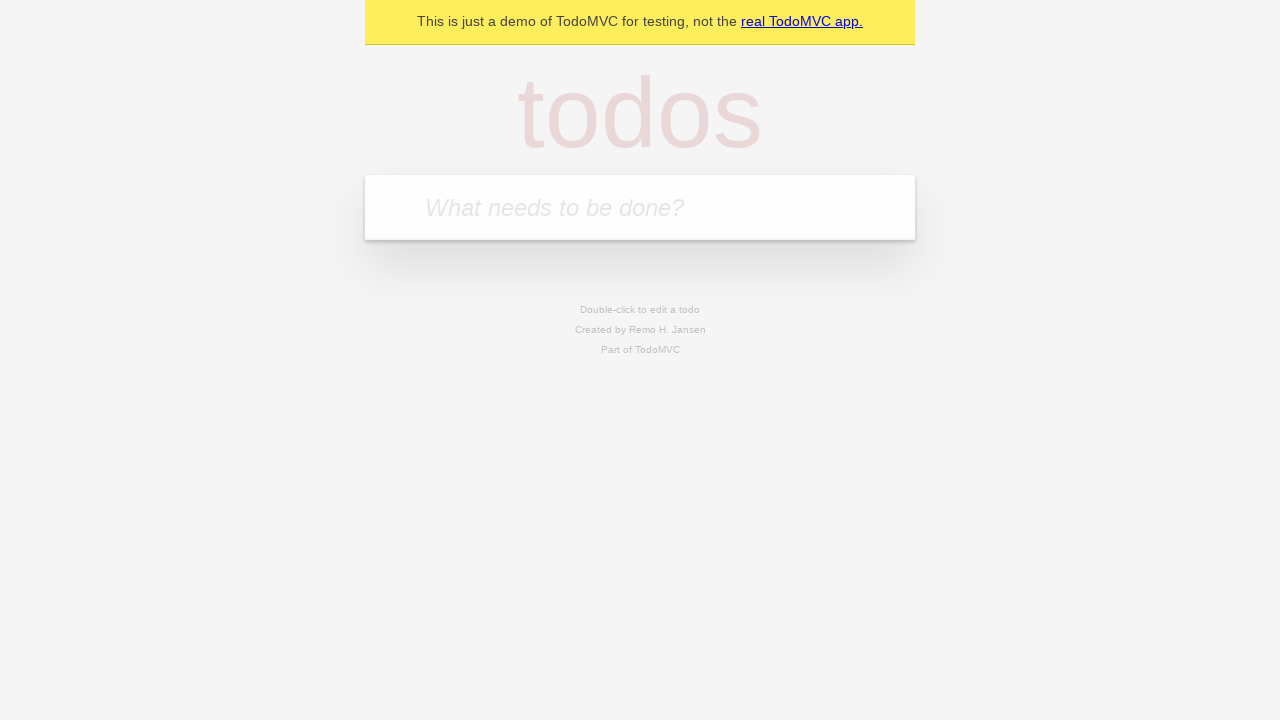

Filled todo input with 'buy some cheese' on internal:attr=[placeholder="What needs to be done?"i]
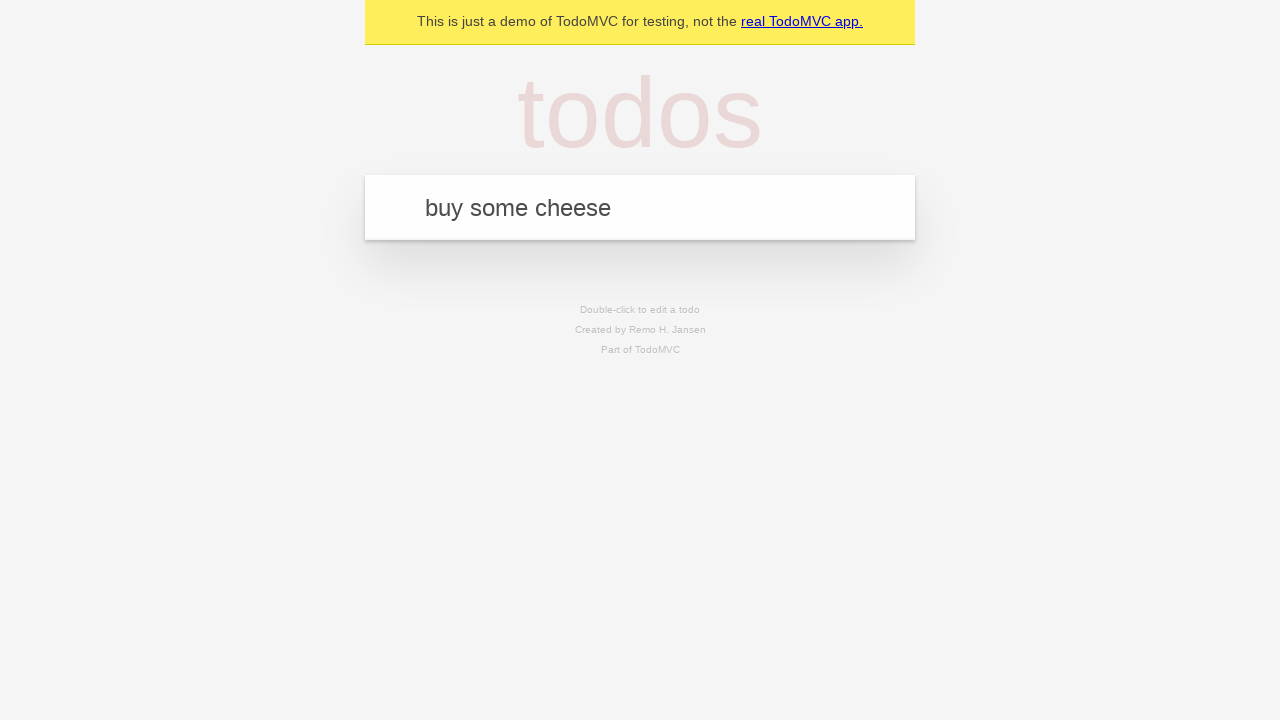

Pressed Enter to create todo 'buy some cheese' on internal:attr=[placeholder="What needs to be done?"i]
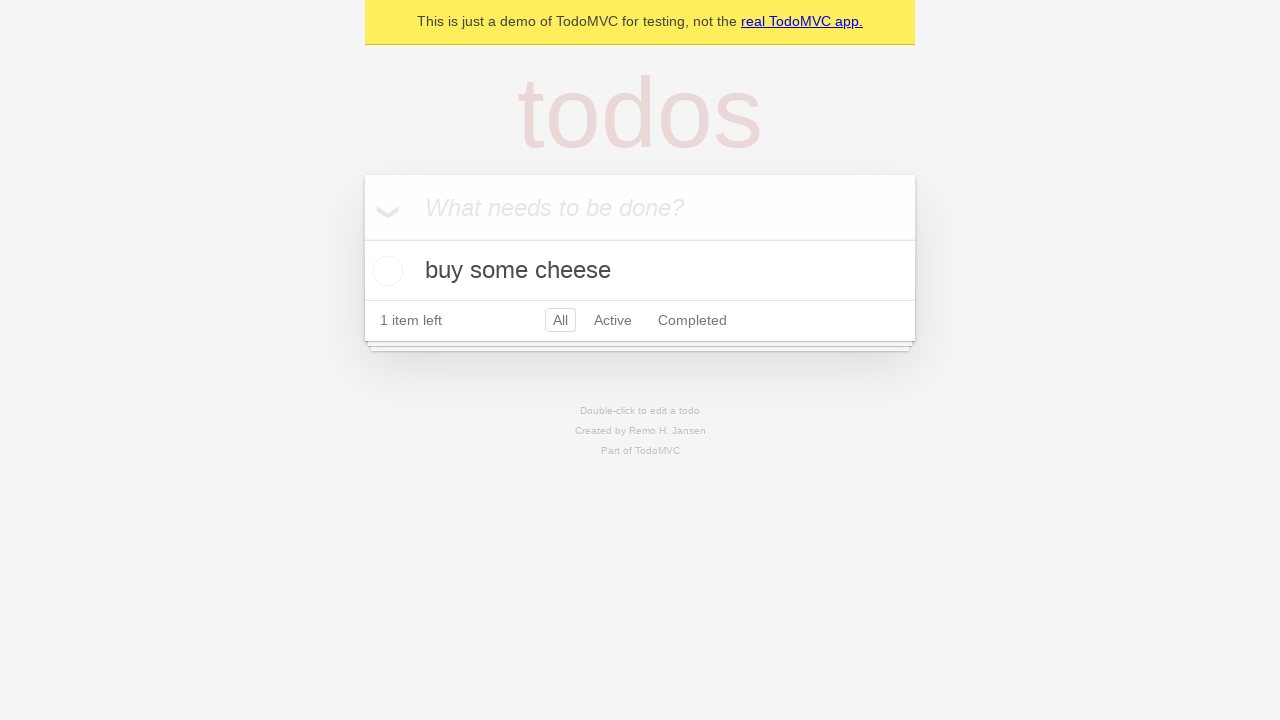

Filled todo input with 'feed the cat' on internal:attr=[placeholder="What needs to be done?"i]
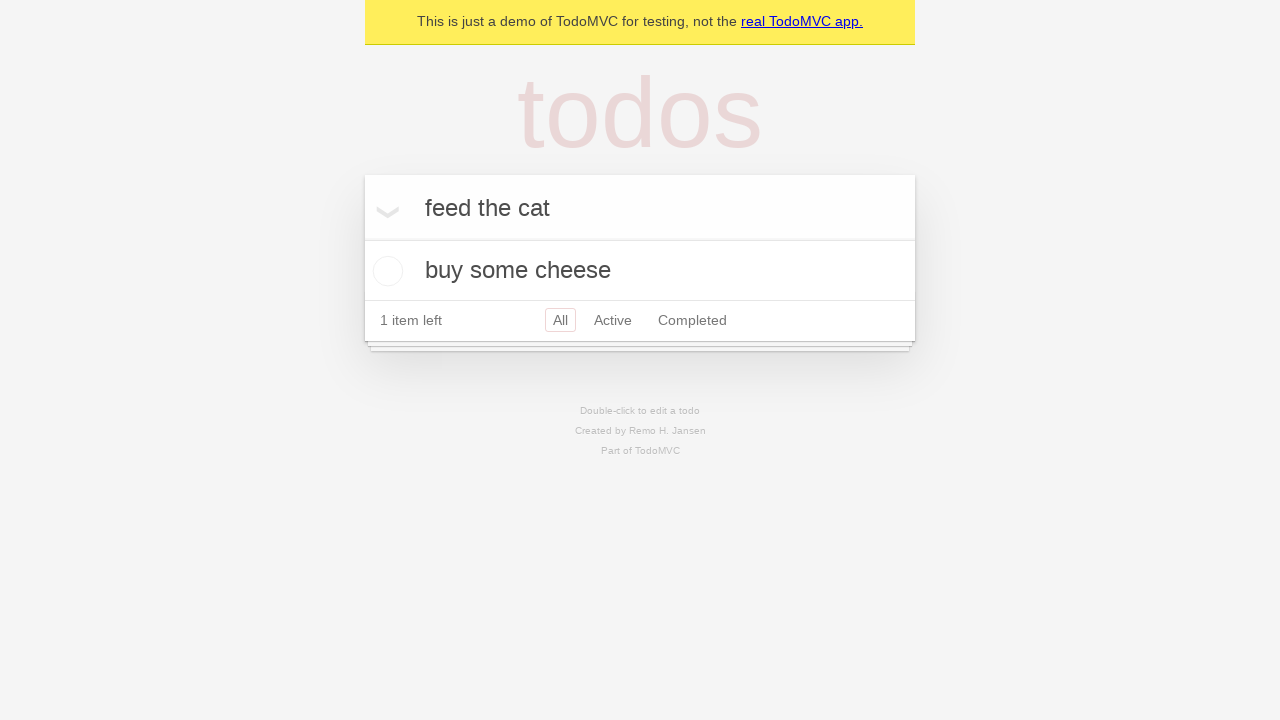

Pressed Enter to create todo 'feed the cat' on internal:attr=[placeholder="What needs to be done?"i]
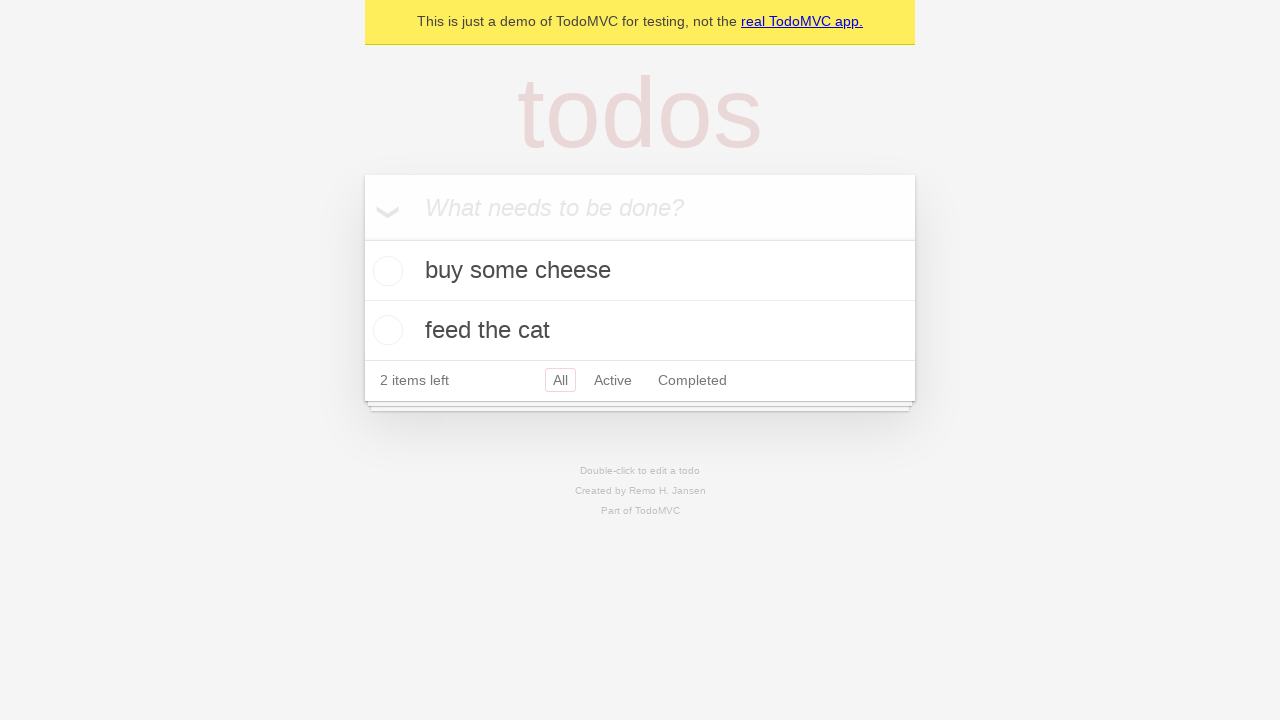

Filled todo input with 'book a doctors appointment' on internal:attr=[placeholder="What needs to be done?"i]
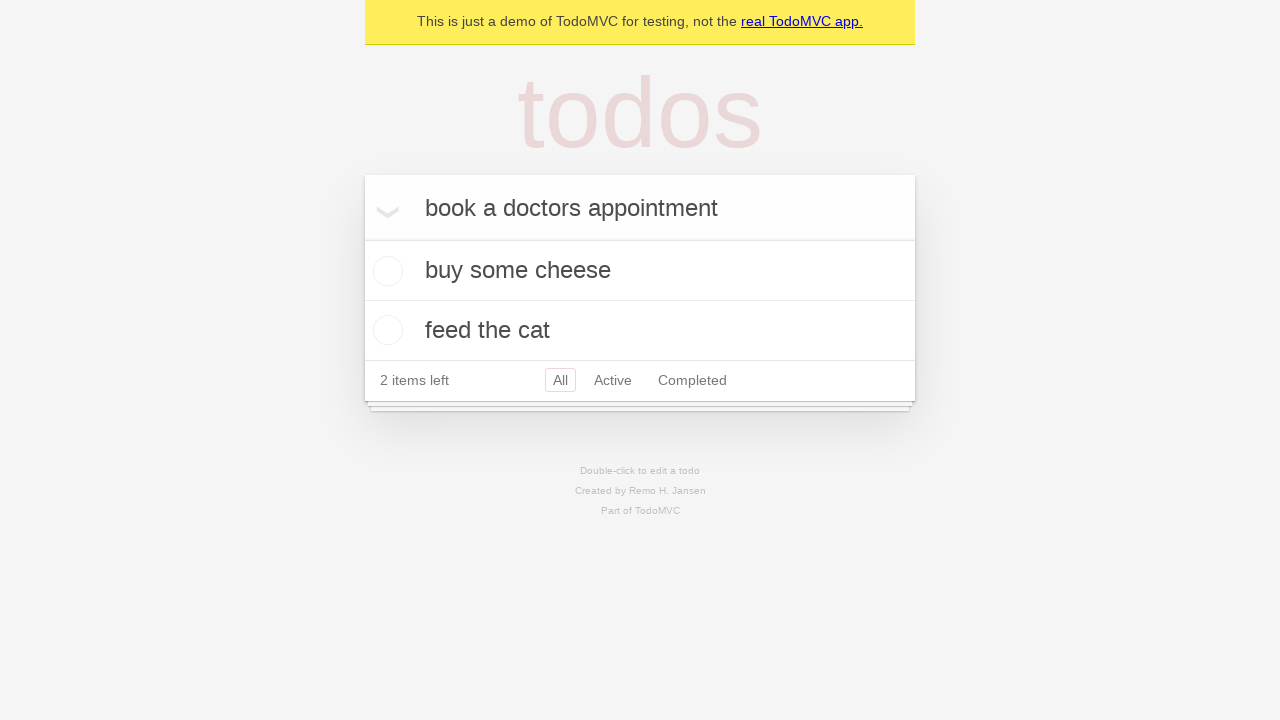

Pressed Enter to create todo 'book a doctors appointment' on internal:attr=[placeholder="What needs to be done?"i]
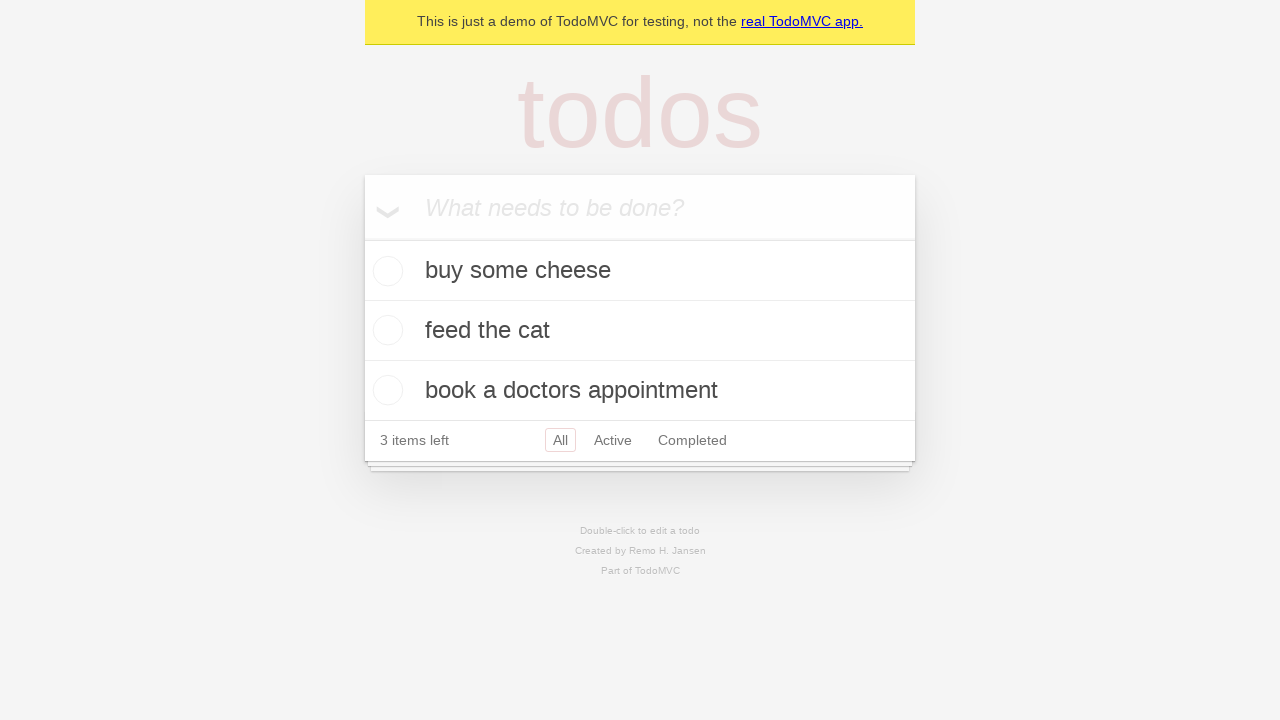

Located the second todo item
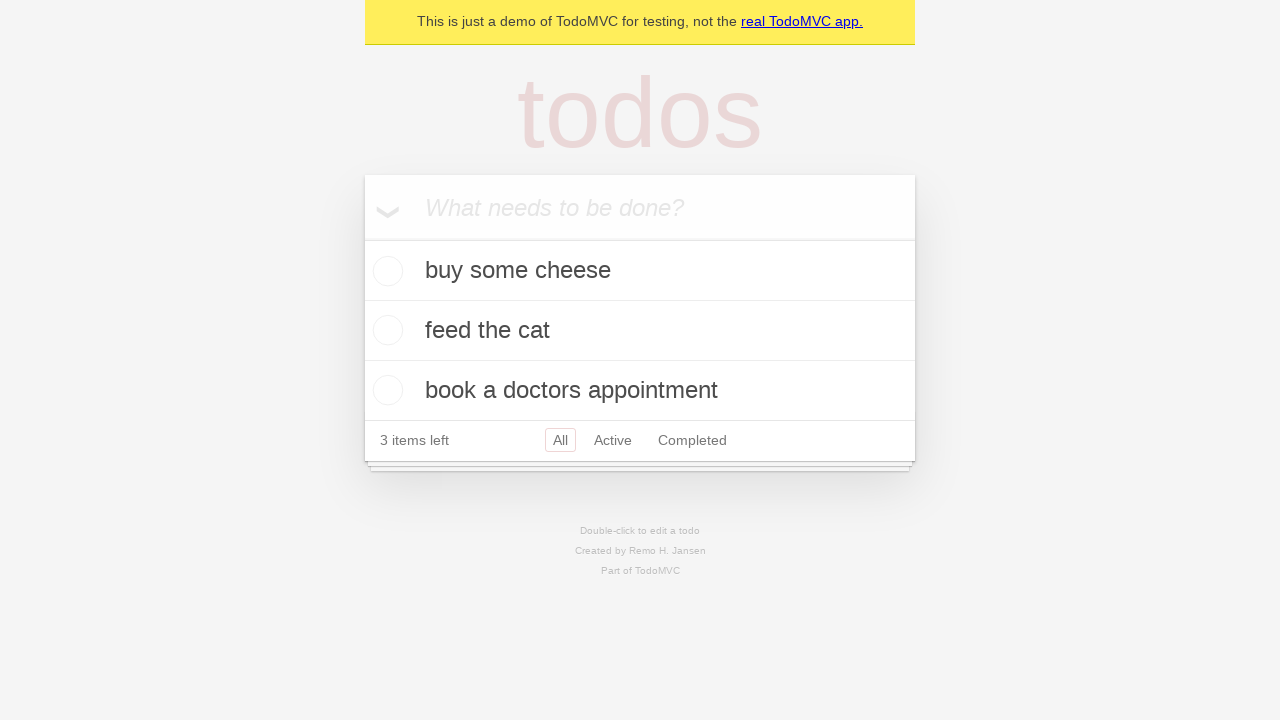

Double-clicked todo item to enter edit mode at (640, 331) on internal:testid=[data-testid="todo-item"s] >> nth=1
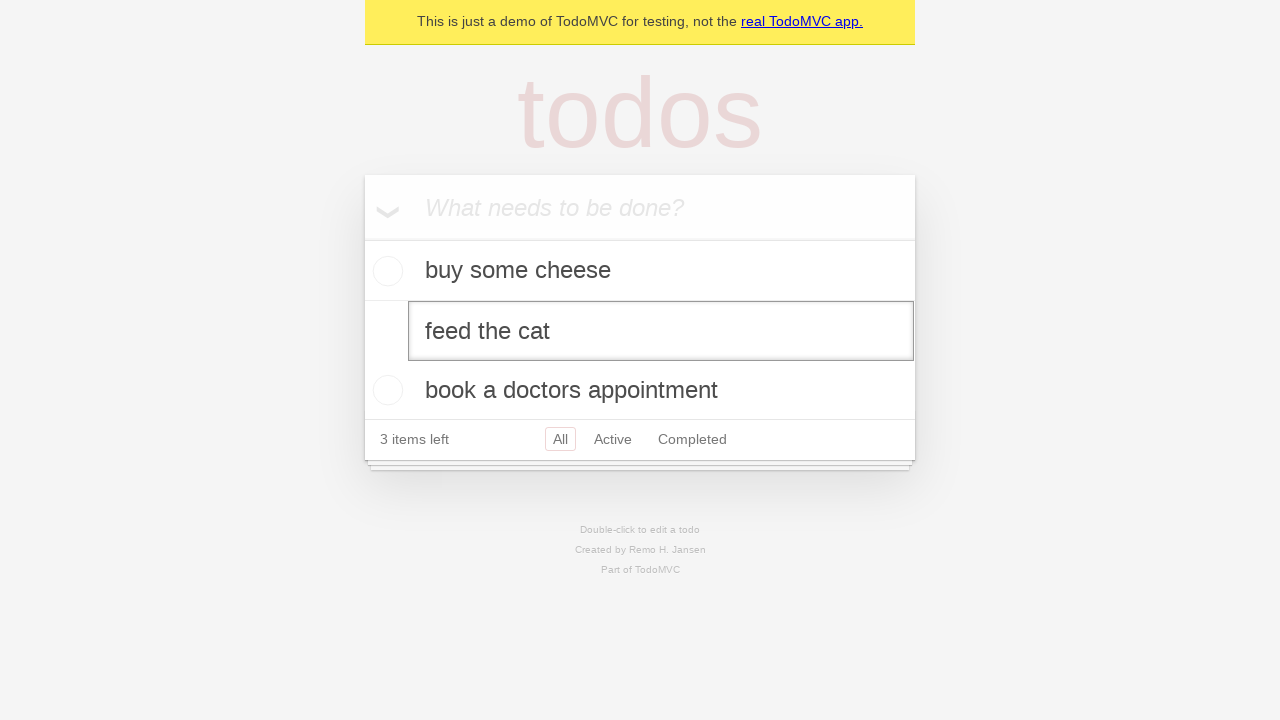

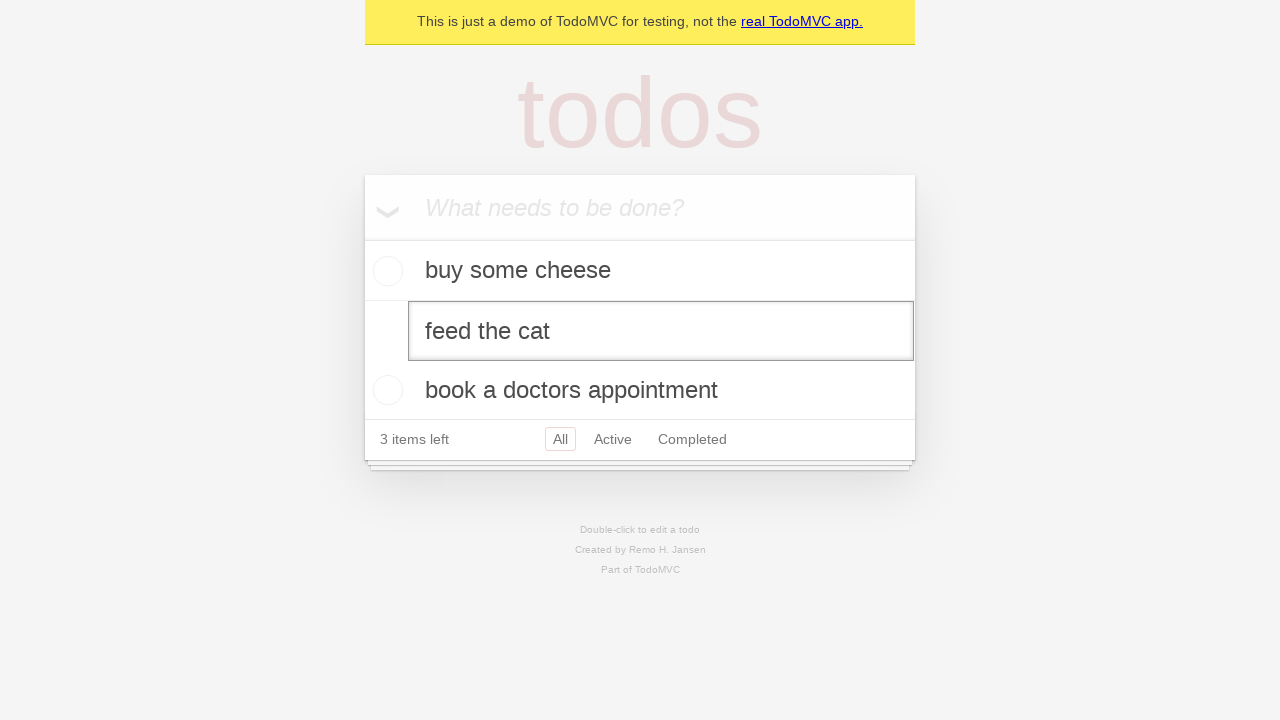